Navigates through each menu item in the top navigation bar of jQueryUI website by iterating through all menu links and clicking them sequentially.

Starting URL: https://jqueryui.com/

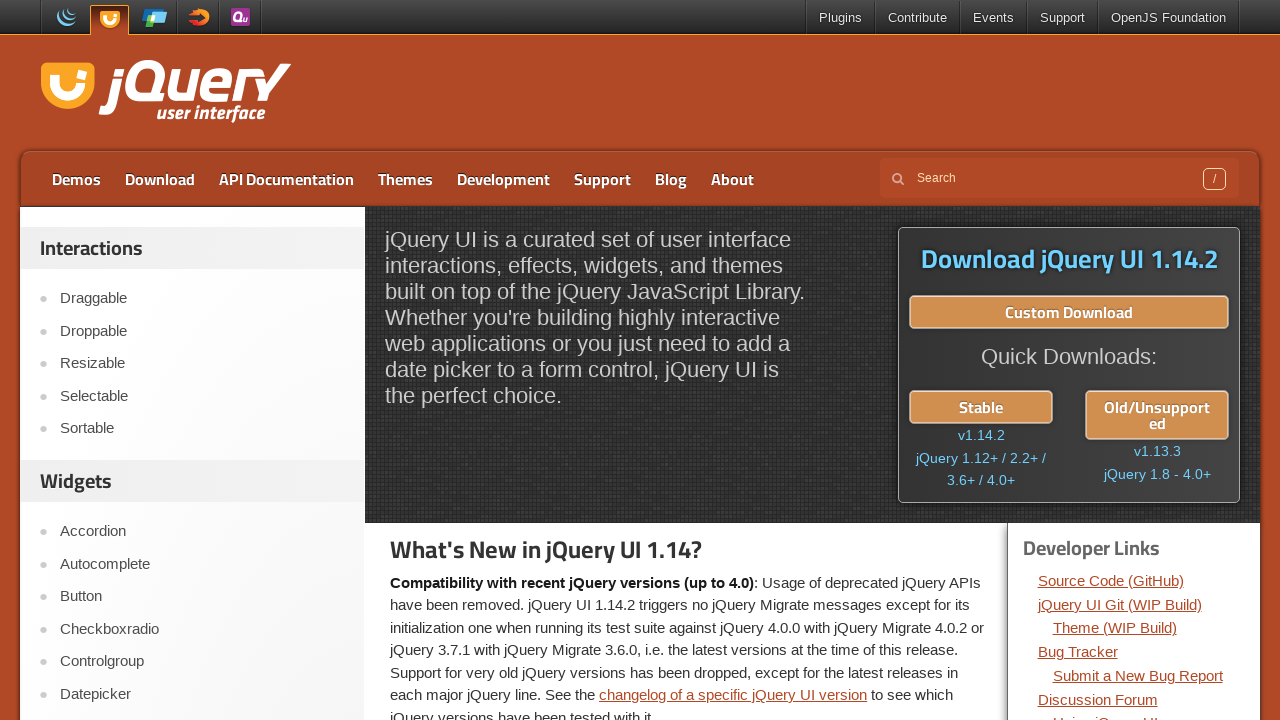

Waited for top navigation menu to load
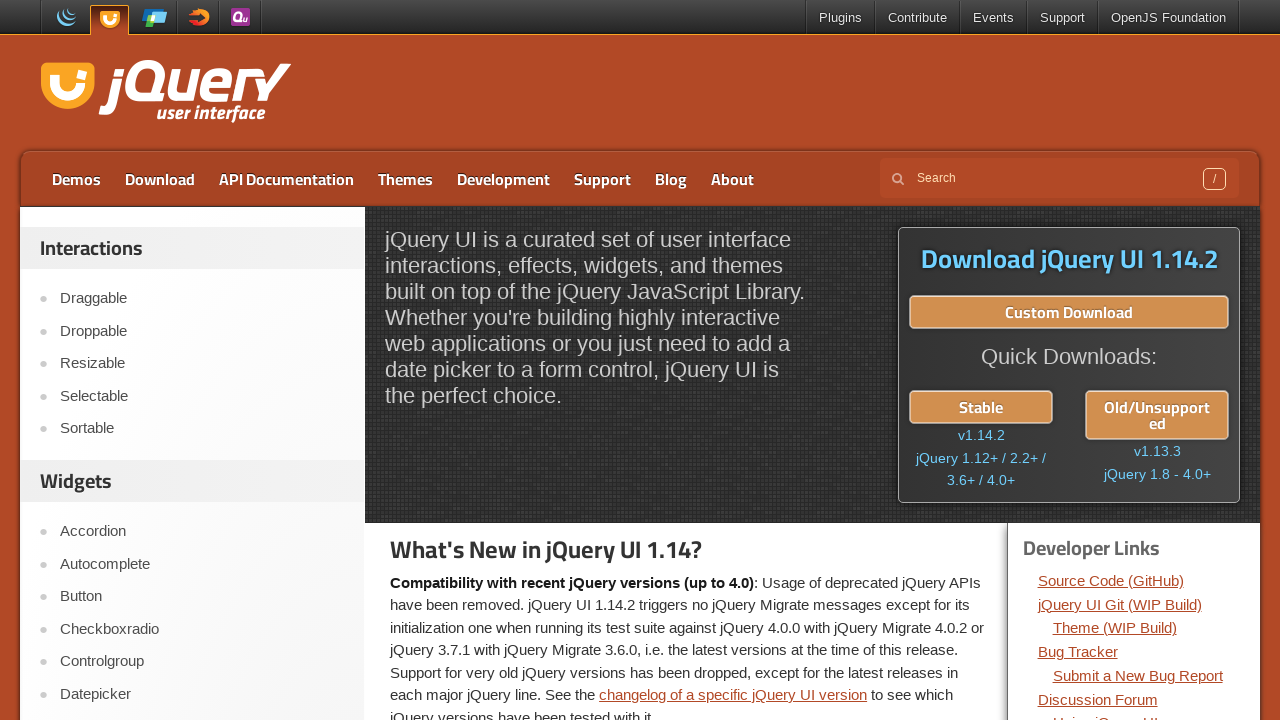

Found 8 menu items in top navigation bar
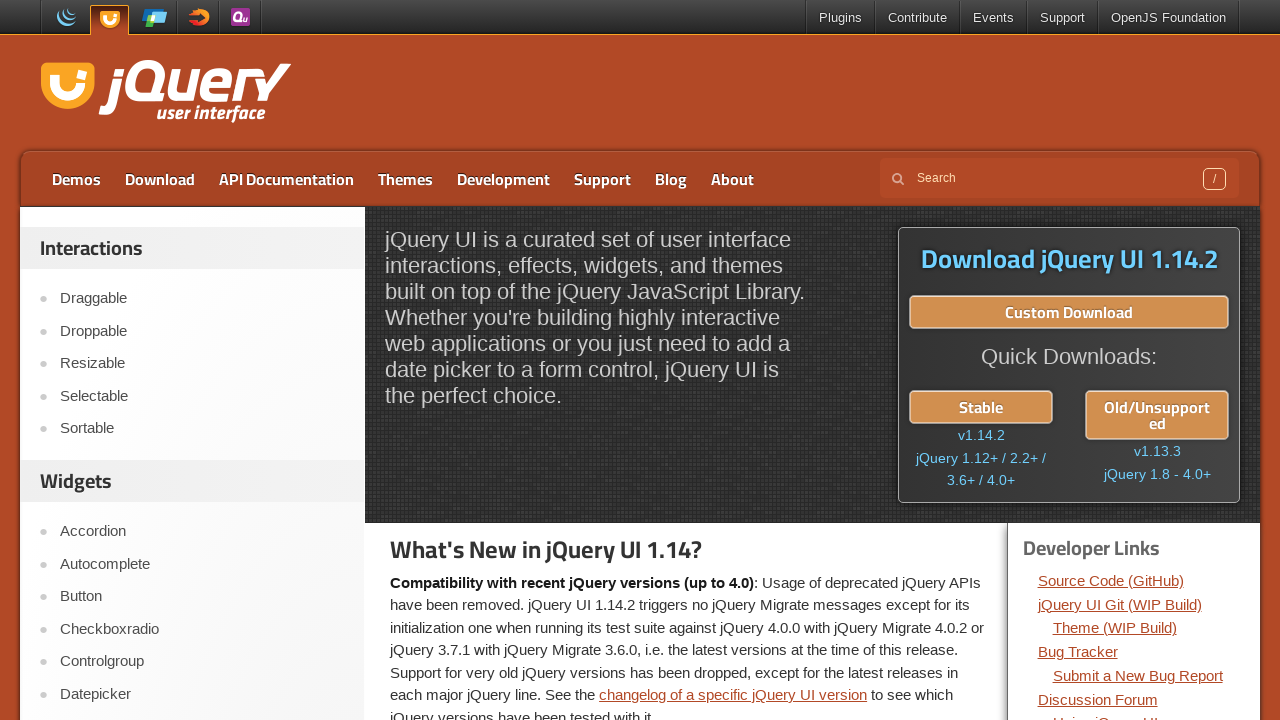

Clicked menu item 1 of 8 at (76, 179) on xpath=//ul[@id='menu-top']/li/a >> nth=0
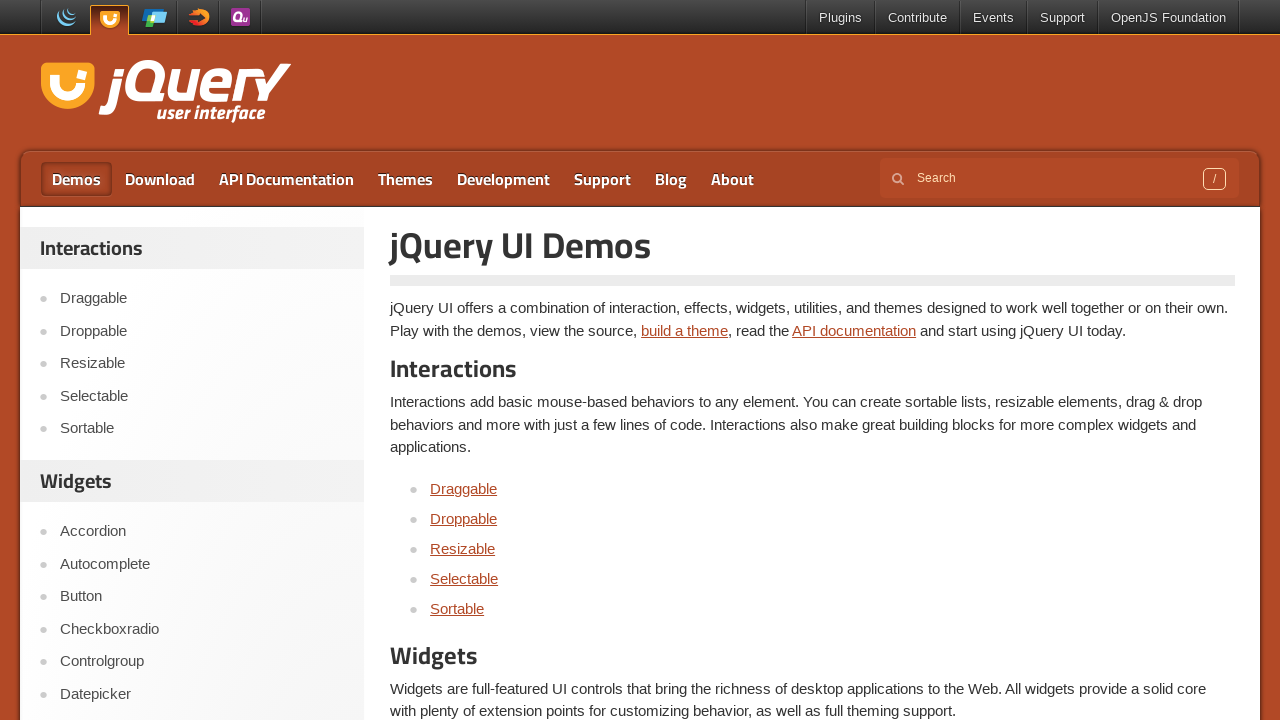

Page loaded after clicking menu item 1
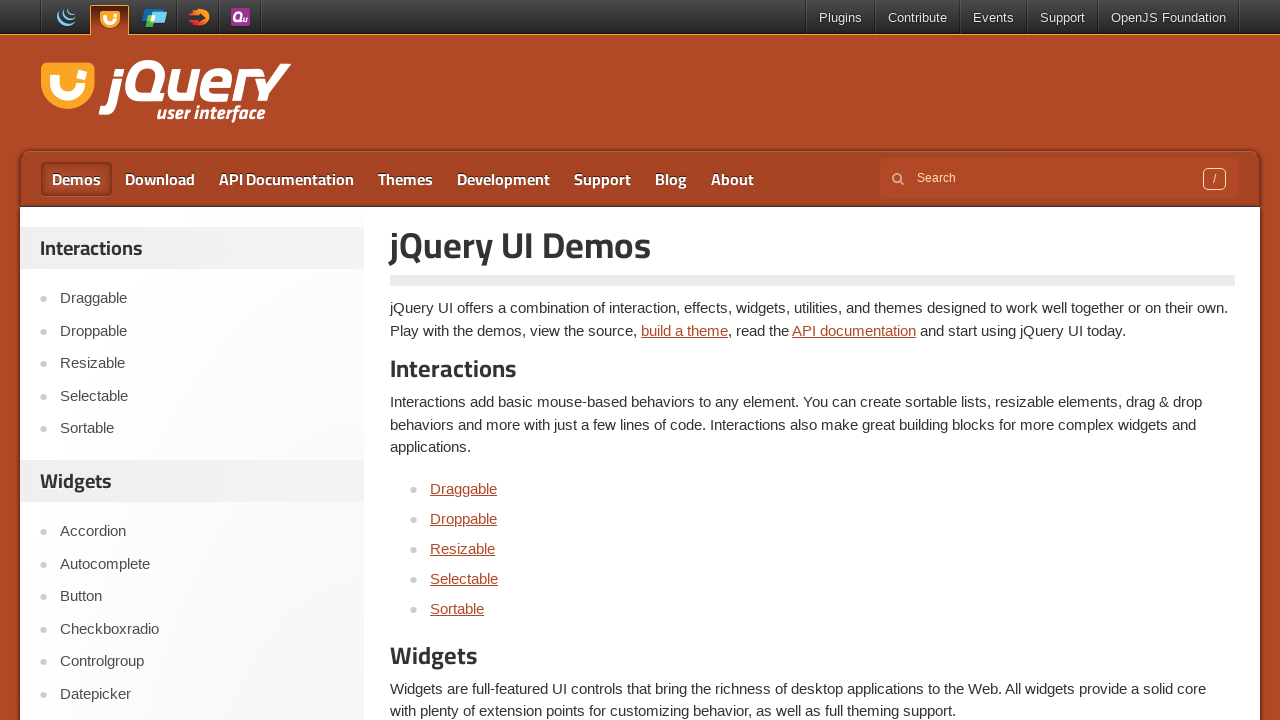

Clicked menu item 2 of 8 at (160, 179) on xpath=//ul[@id='menu-top']/li/a >> nth=1
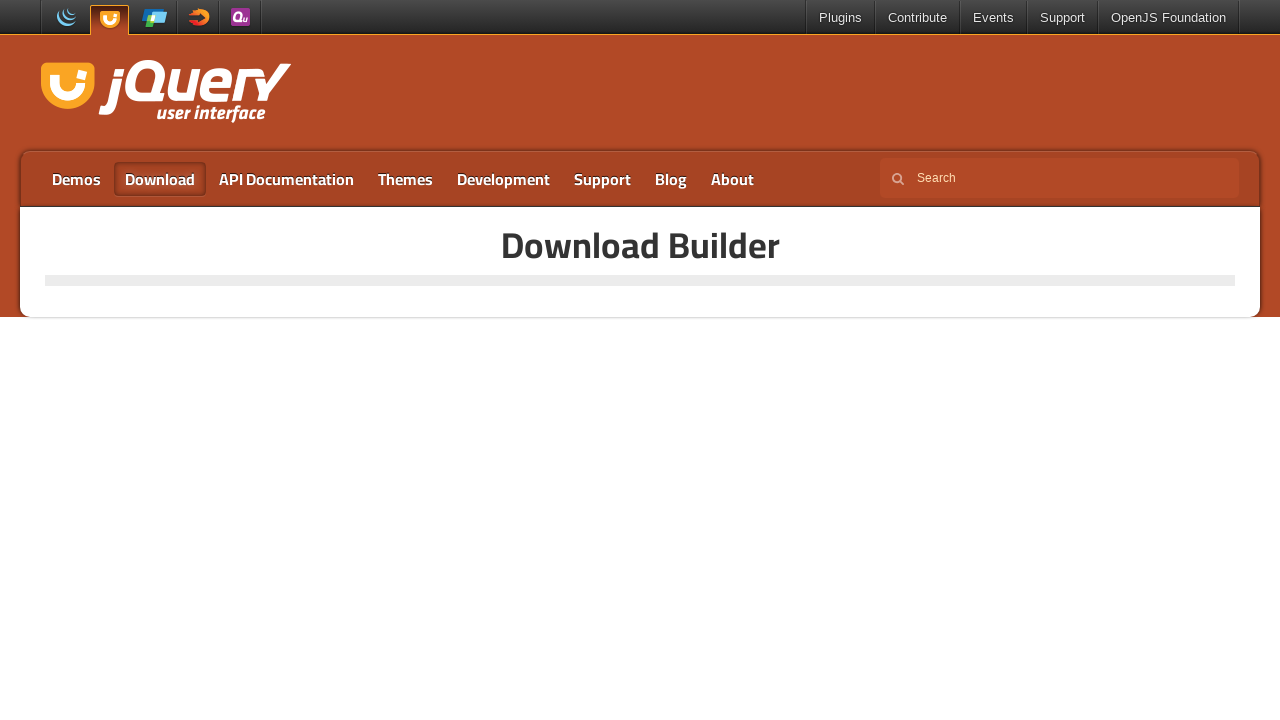

Page loaded after clicking menu item 2
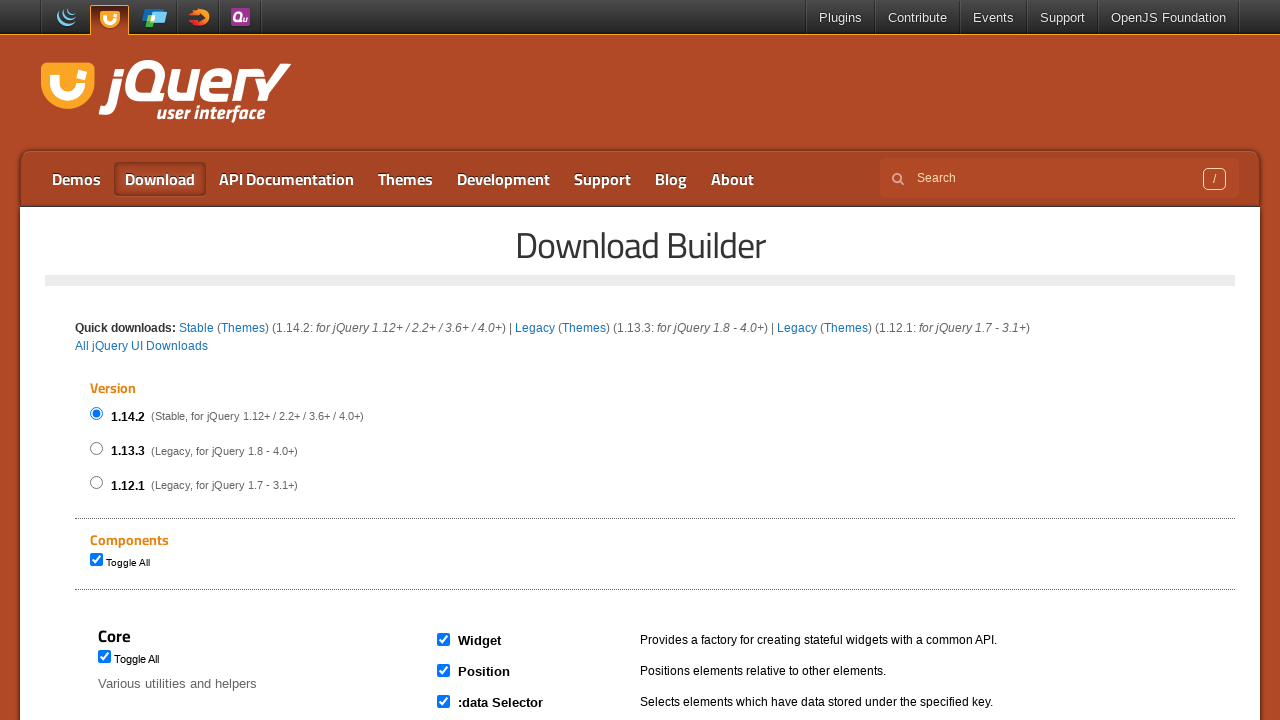

Clicked menu item 3 of 8 at (286, 179) on xpath=//ul[@id='menu-top']/li/a >> nth=2
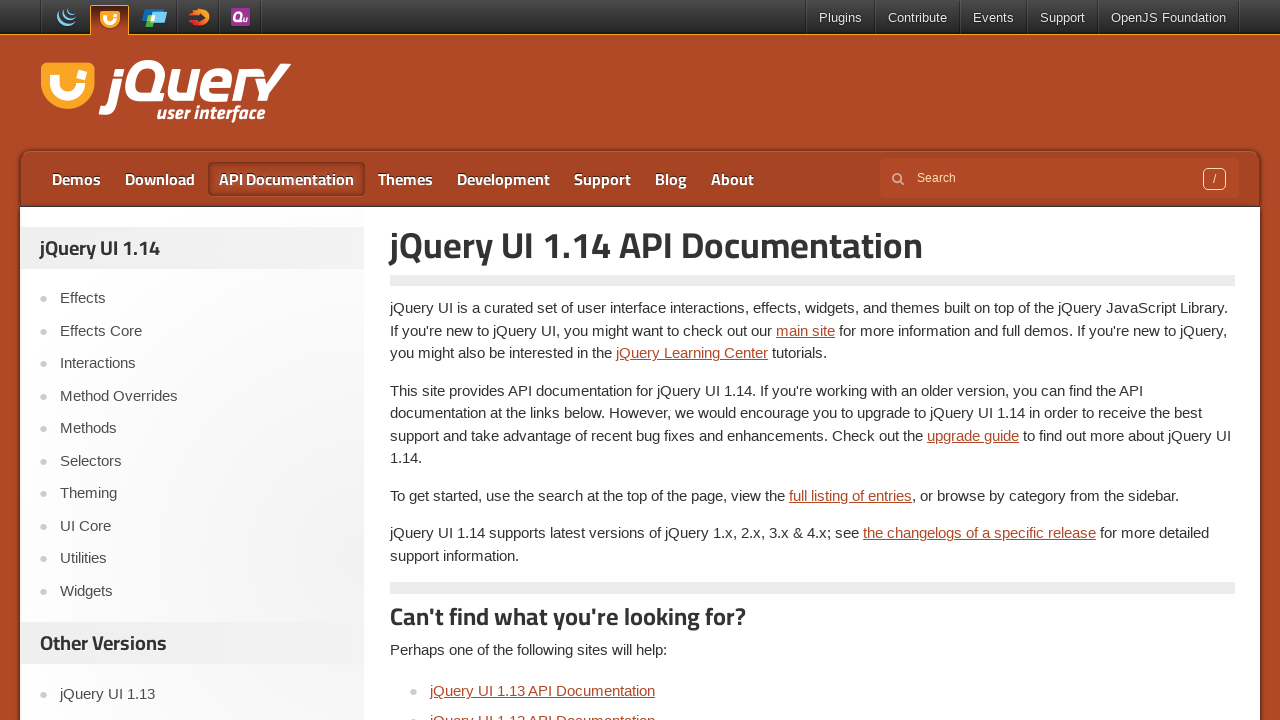

Page loaded after clicking menu item 3
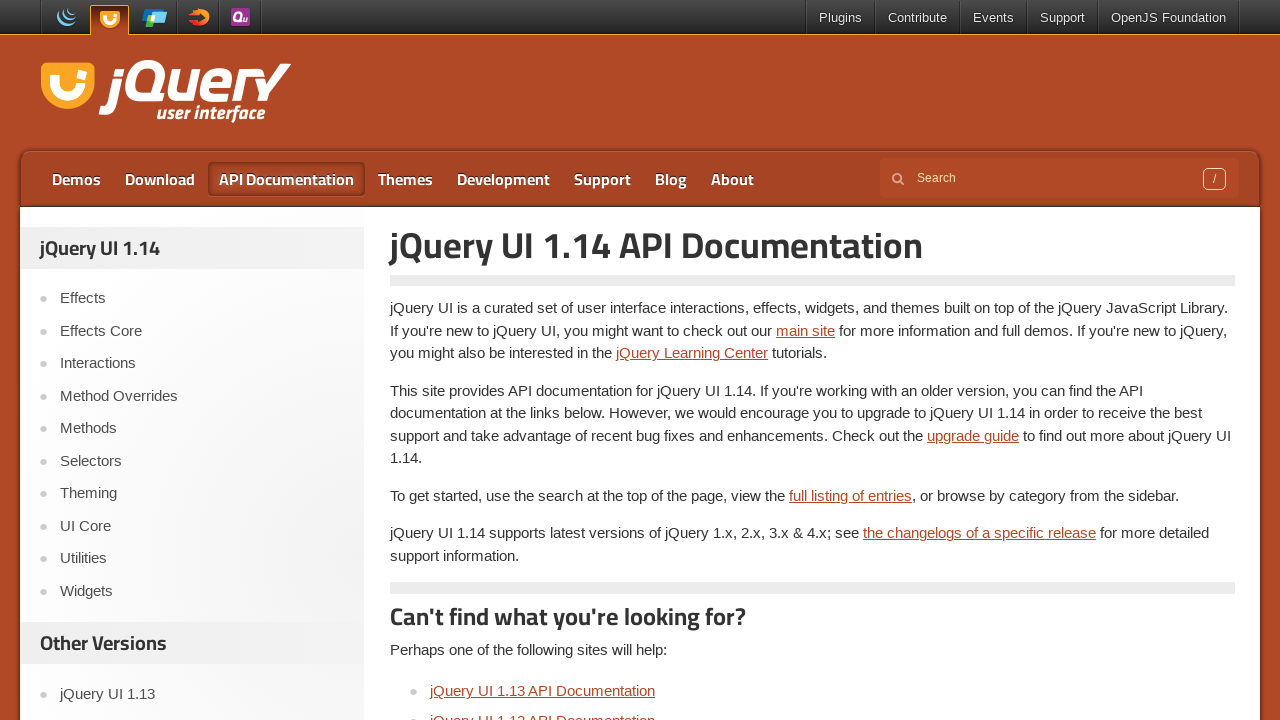

Clicked menu item 4 of 8 at (406, 179) on xpath=//ul[@id='menu-top']/li/a >> nth=3
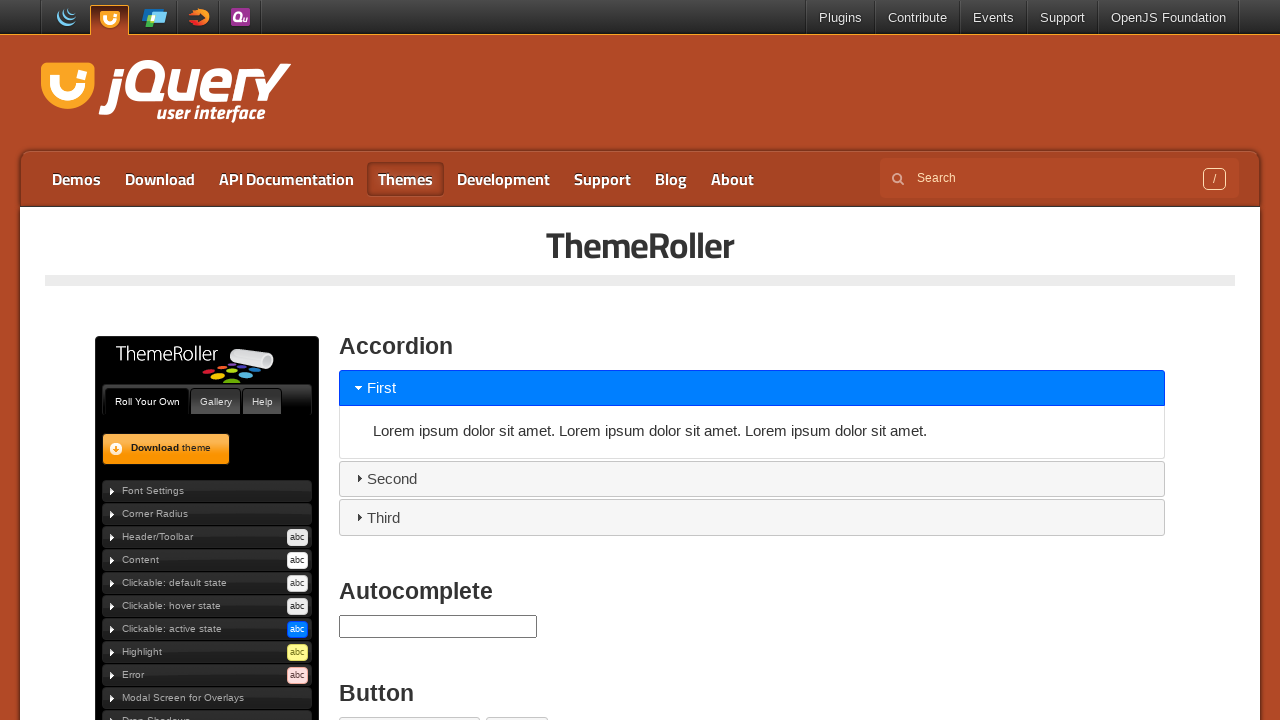

Page loaded after clicking menu item 4
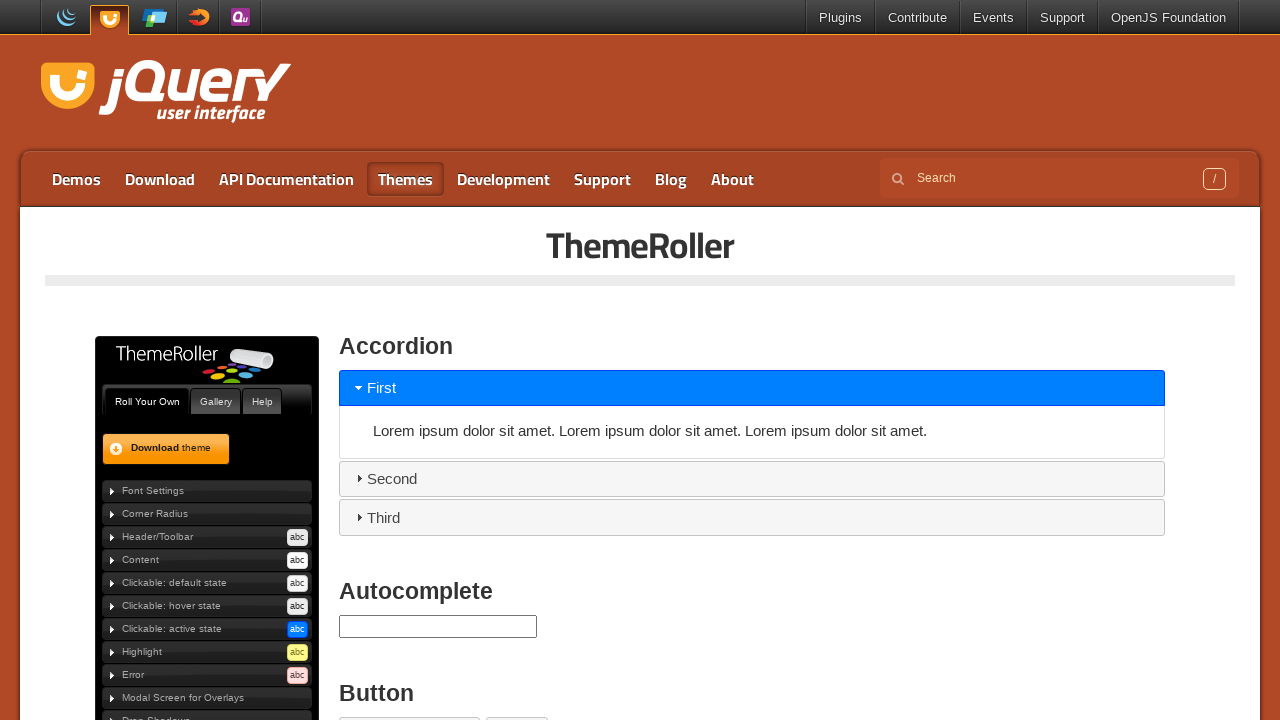

Clicked menu item 5 of 8 at (504, 179) on xpath=//ul[@id='menu-top']/li/a >> nth=4
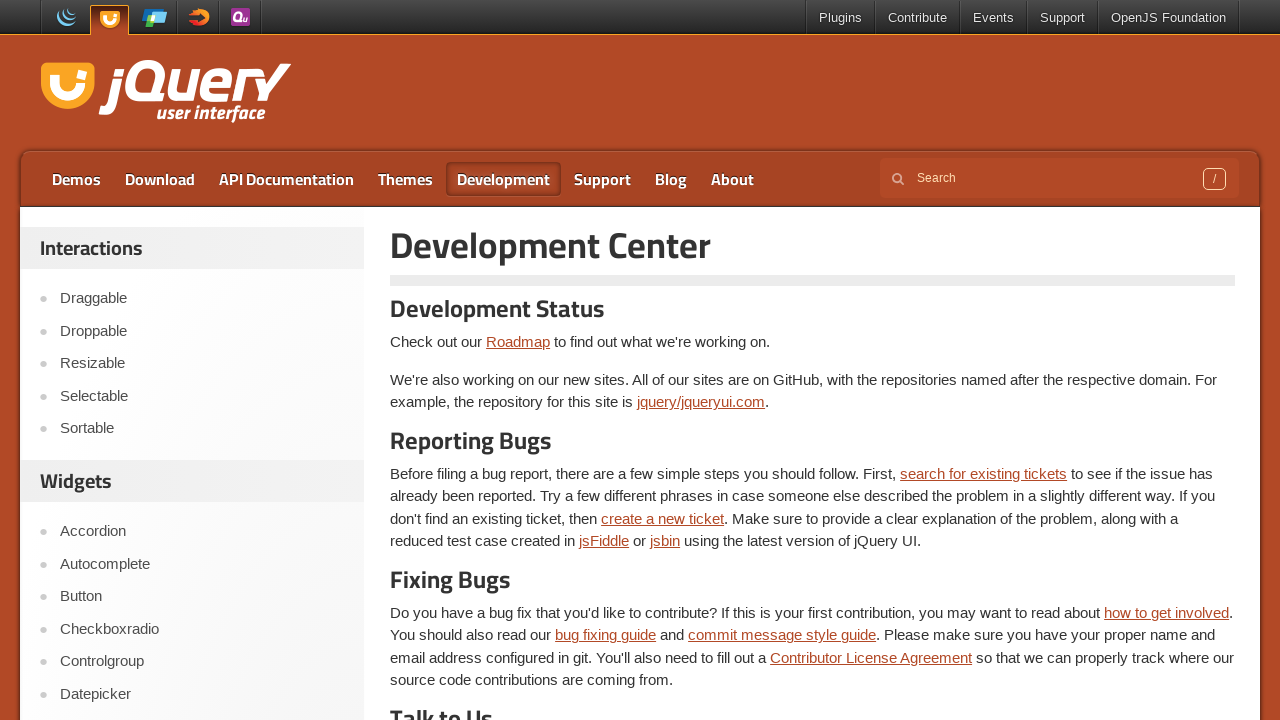

Page loaded after clicking menu item 5
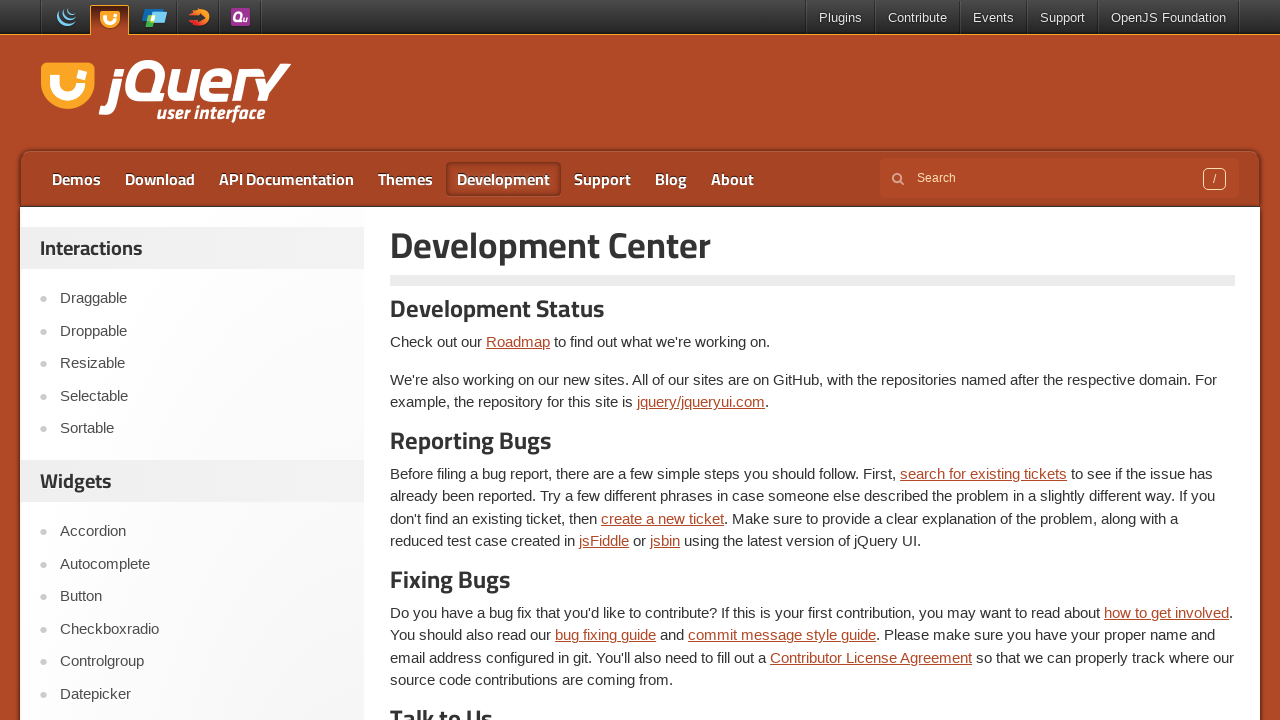

Clicked menu item 6 of 8 at (602, 179) on xpath=//ul[@id='menu-top']/li/a >> nth=5
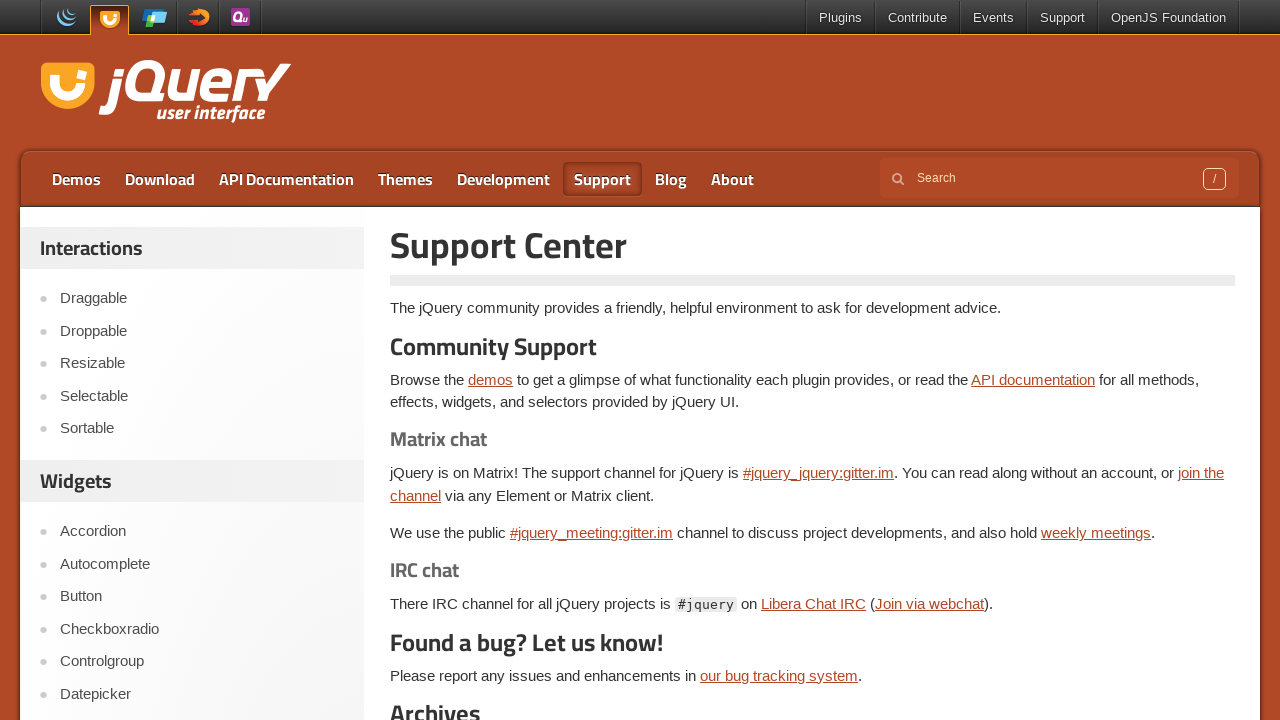

Page loaded after clicking menu item 6
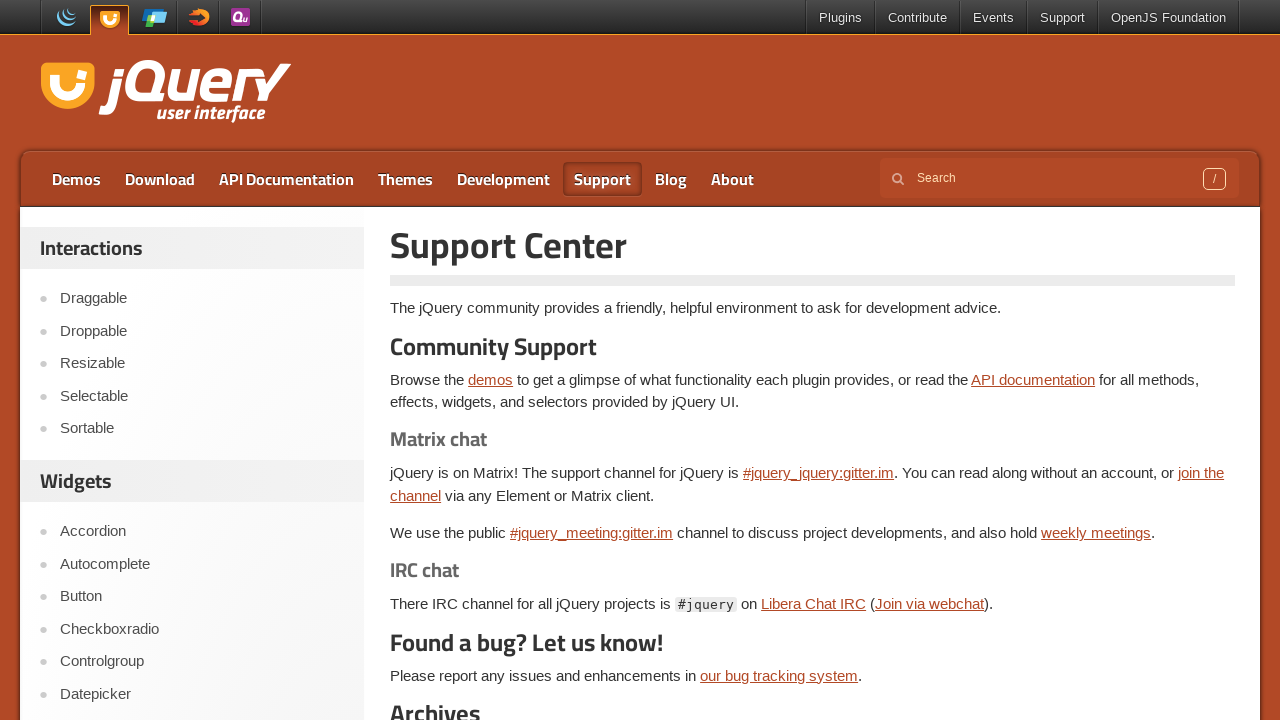

Clicked menu item 7 of 8 at (671, 179) on xpath=//ul[@id='menu-top']/li/a >> nth=6
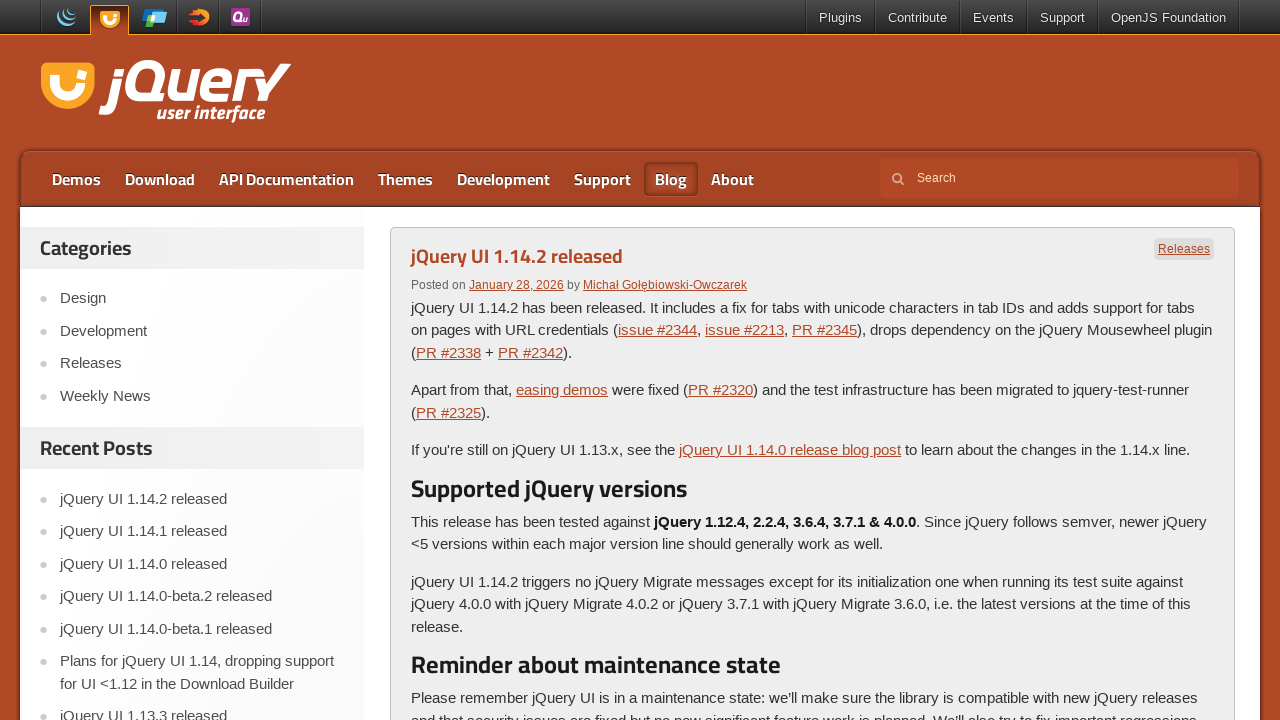

Page loaded after clicking menu item 7
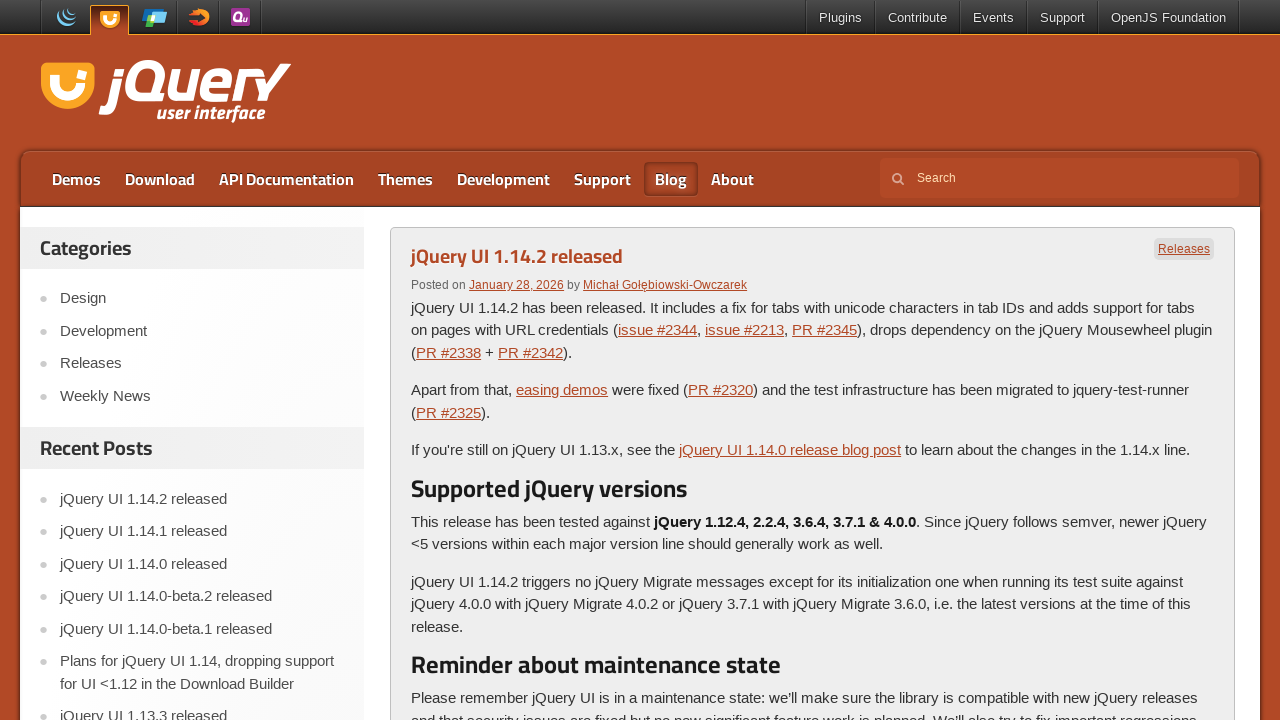

Clicked menu item 8 of 8 at (732, 179) on xpath=//ul[@id='menu-top']/li/a >> nth=7
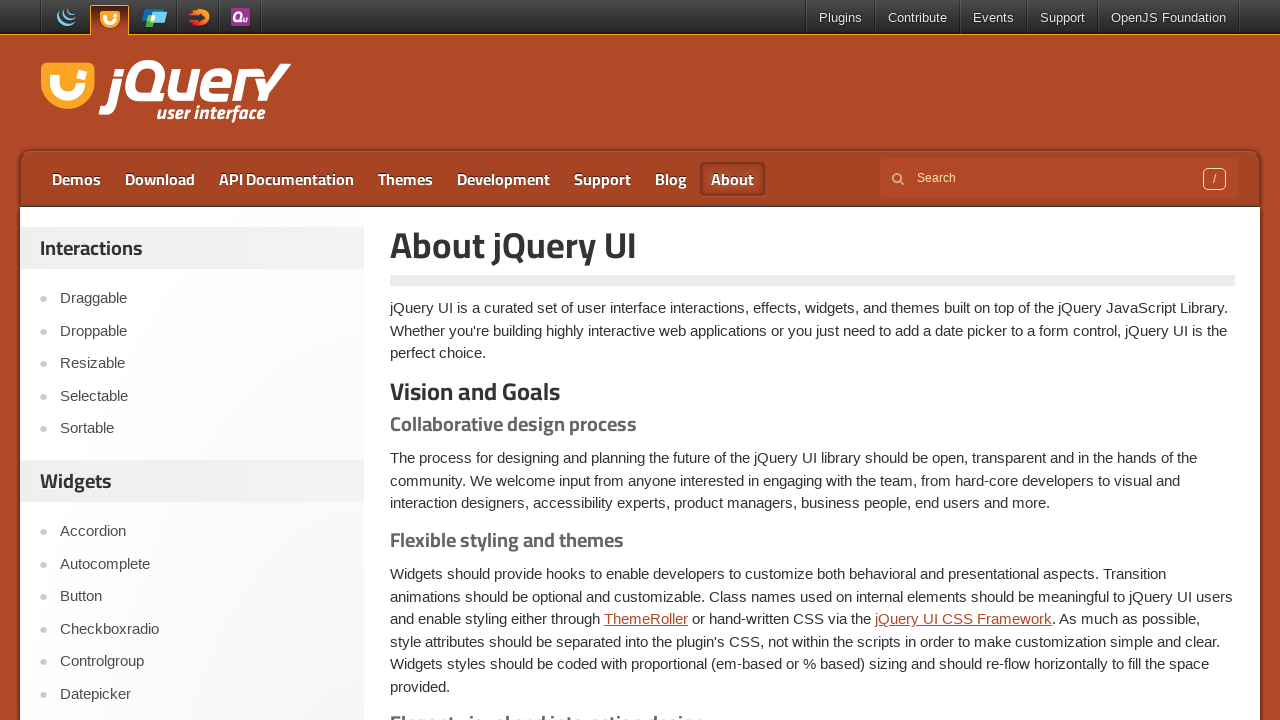

Page loaded after clicking menu item 8
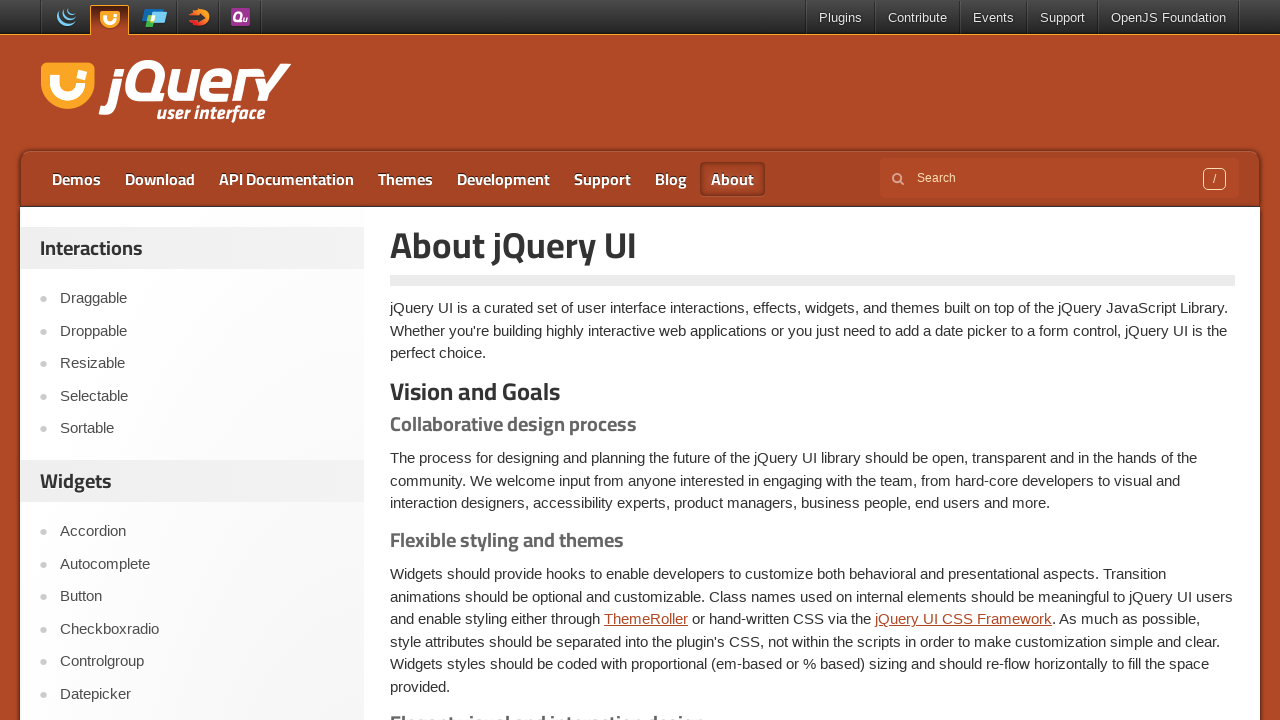

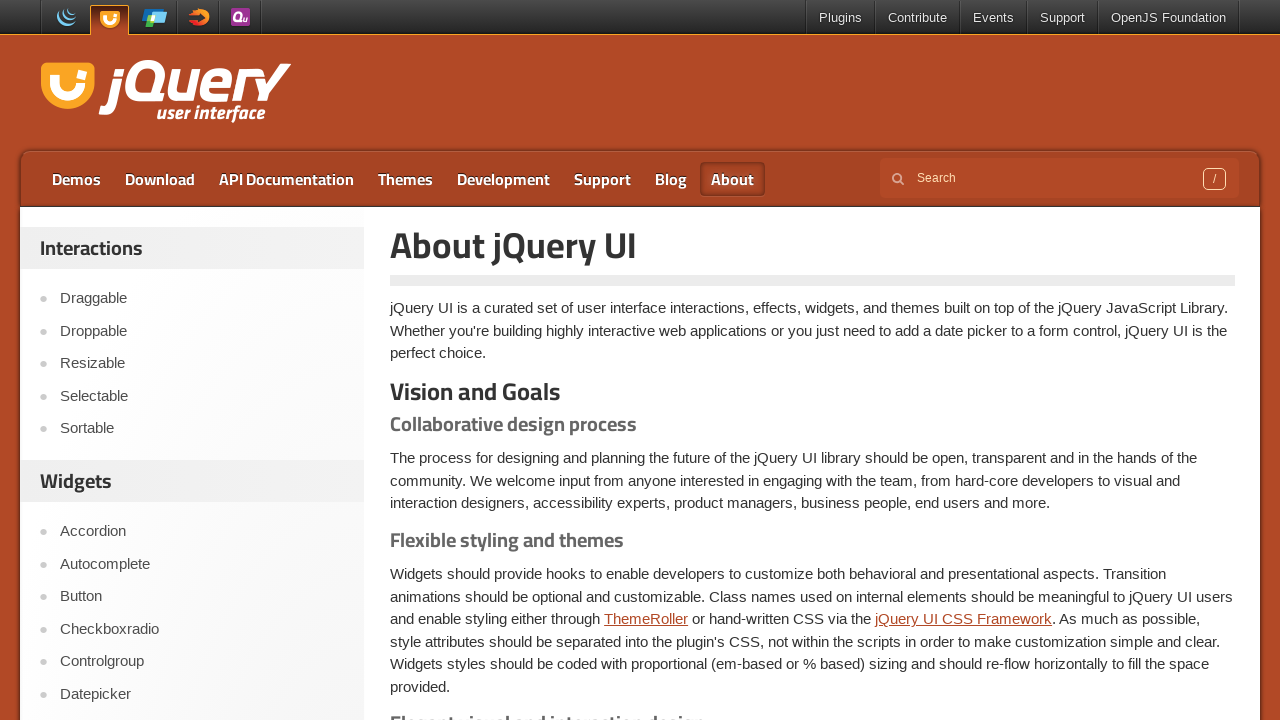